Navigates to YouTube homepage and clicks on the search input field to interact with the page

Starting URL: https://www.youtube.com/

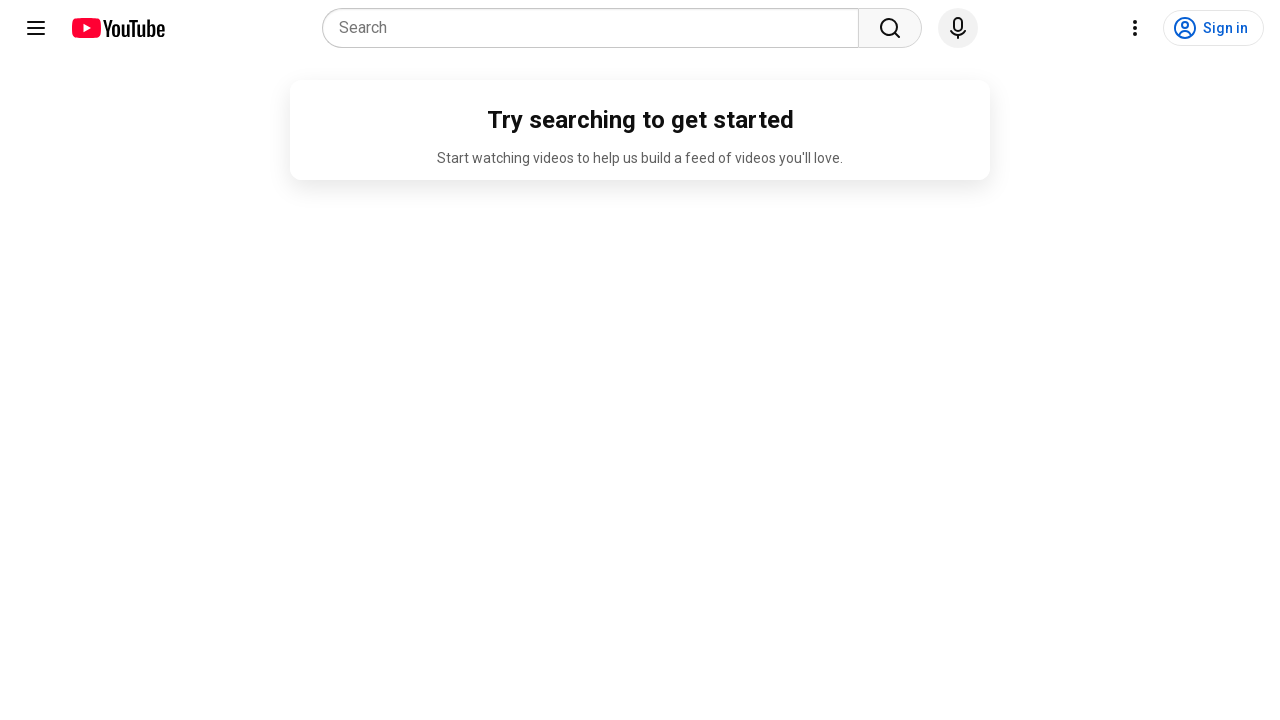

Navigated to YouTube homepage
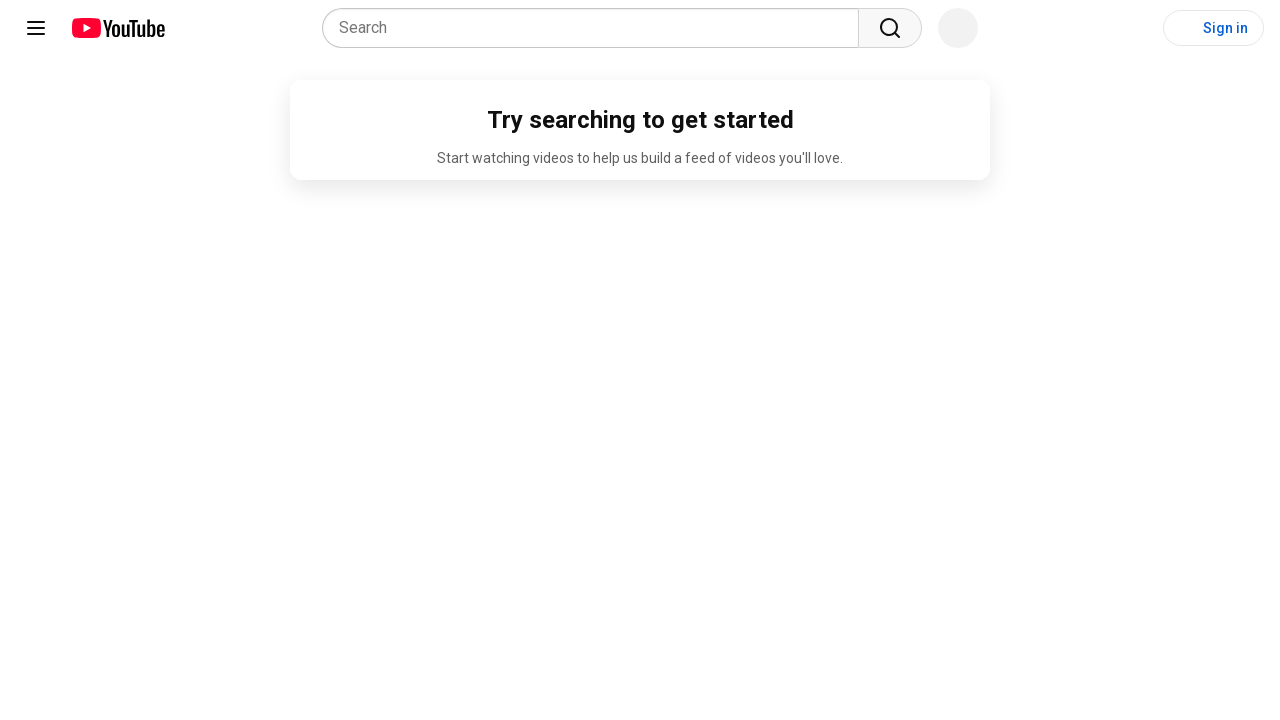

Clicked on the search input field at (596, 28) on input[name='search_query']
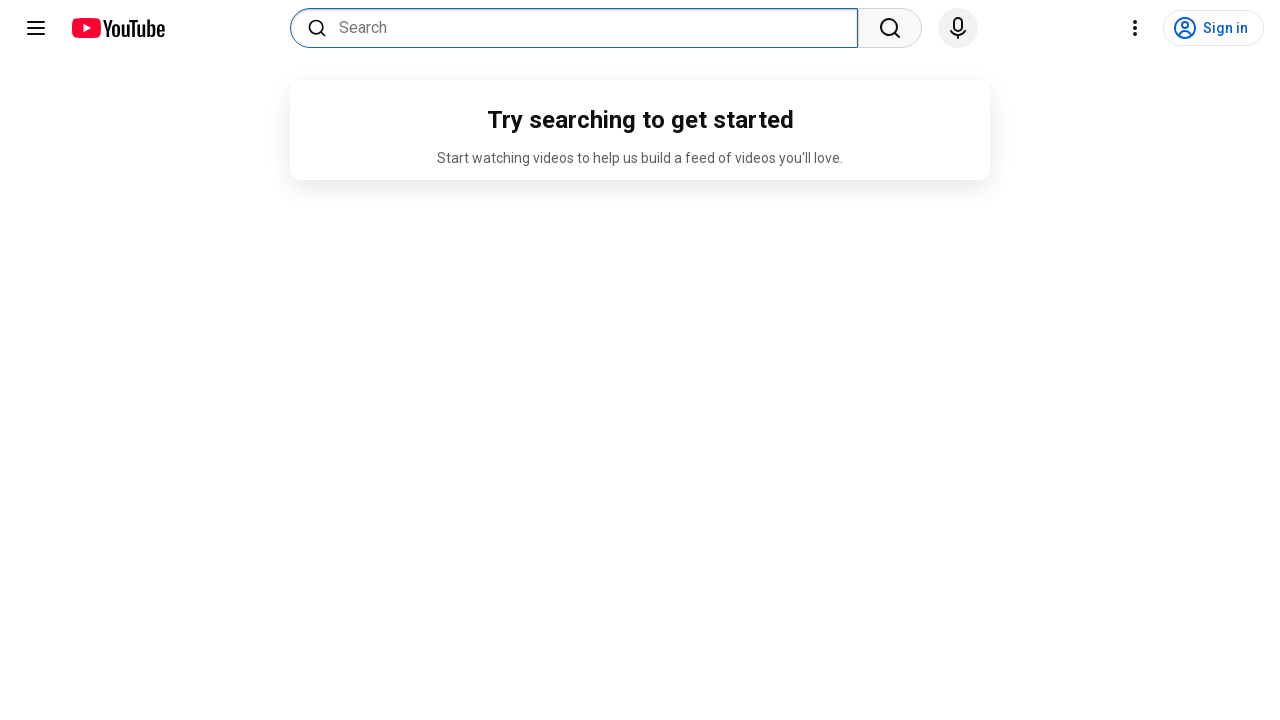

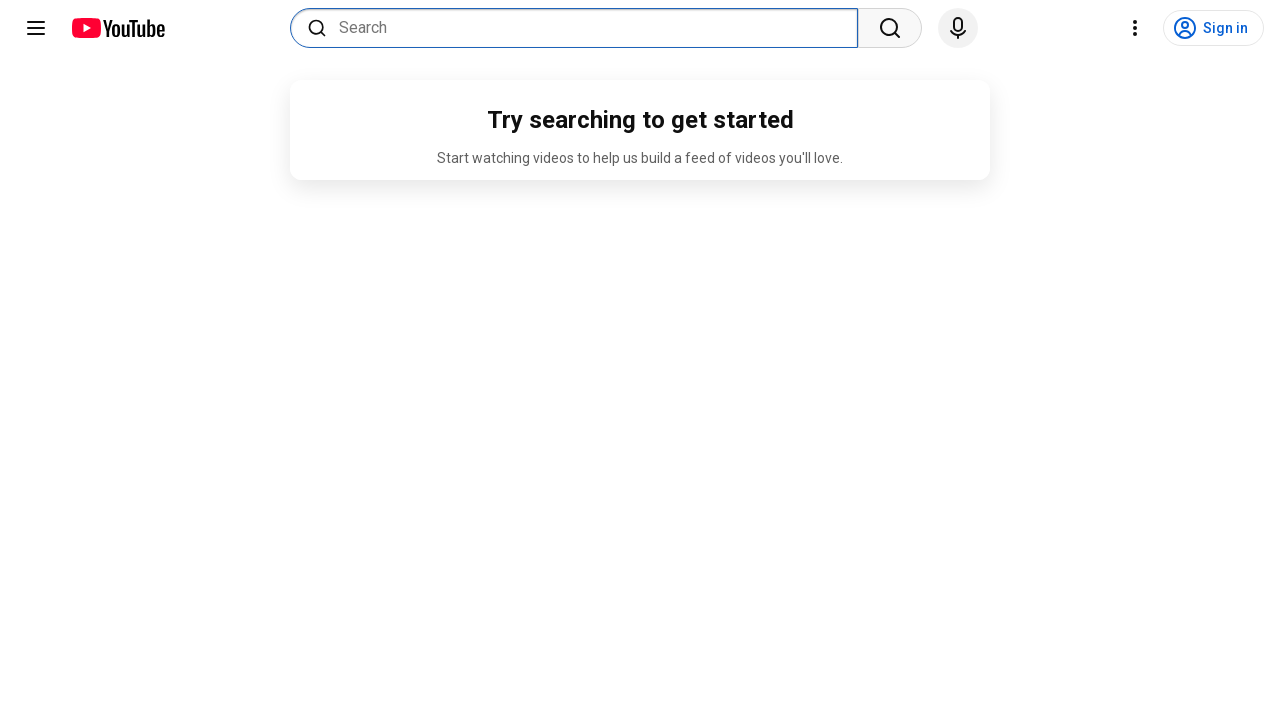